Tests click and hold functionality by clicking and holding on a list element containing the letter 'G'

Starting URL: https://selenium08.blogspot.com/2020/01/click-and-hold.html

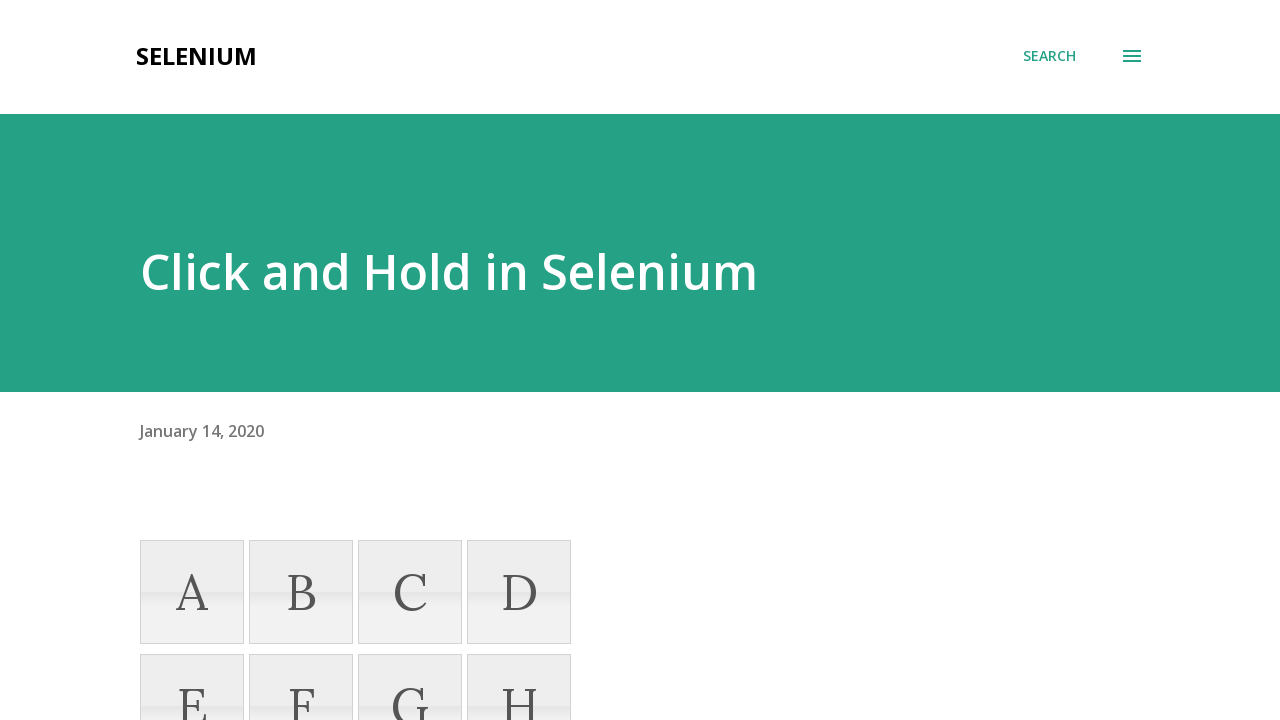

Waited for list element containing 'G' to be visible
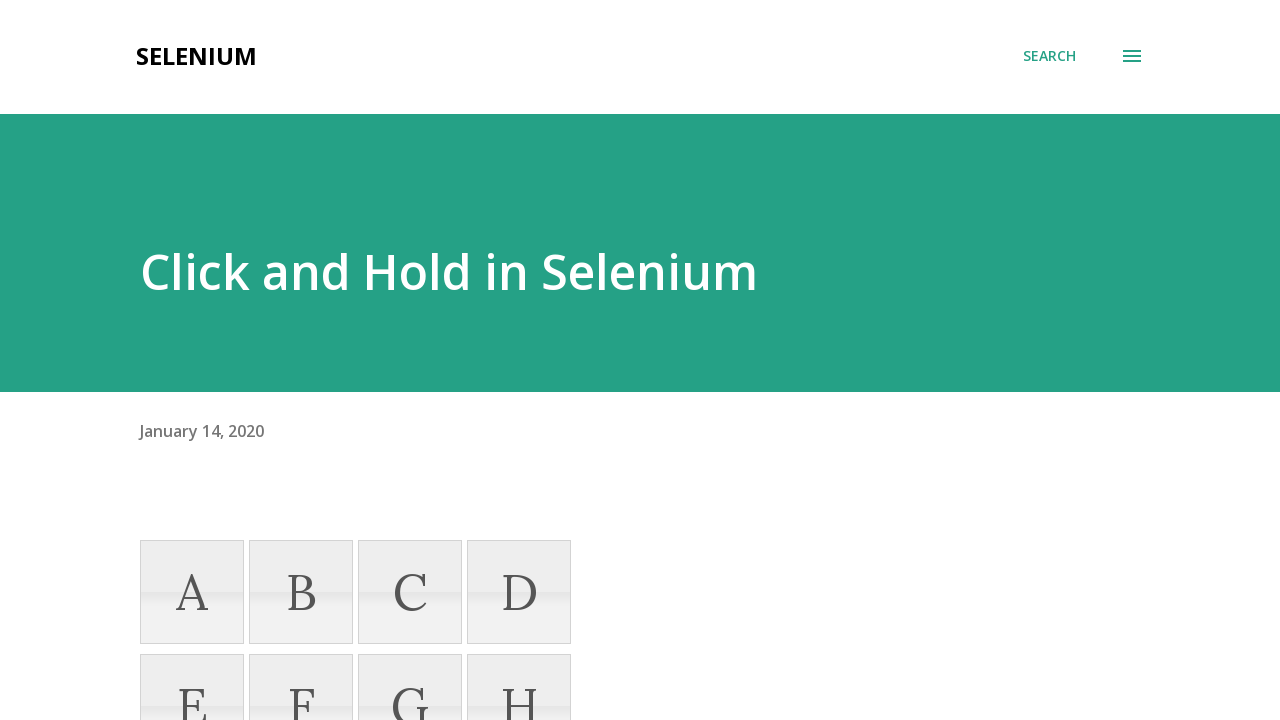

Located the list element containing 'G'
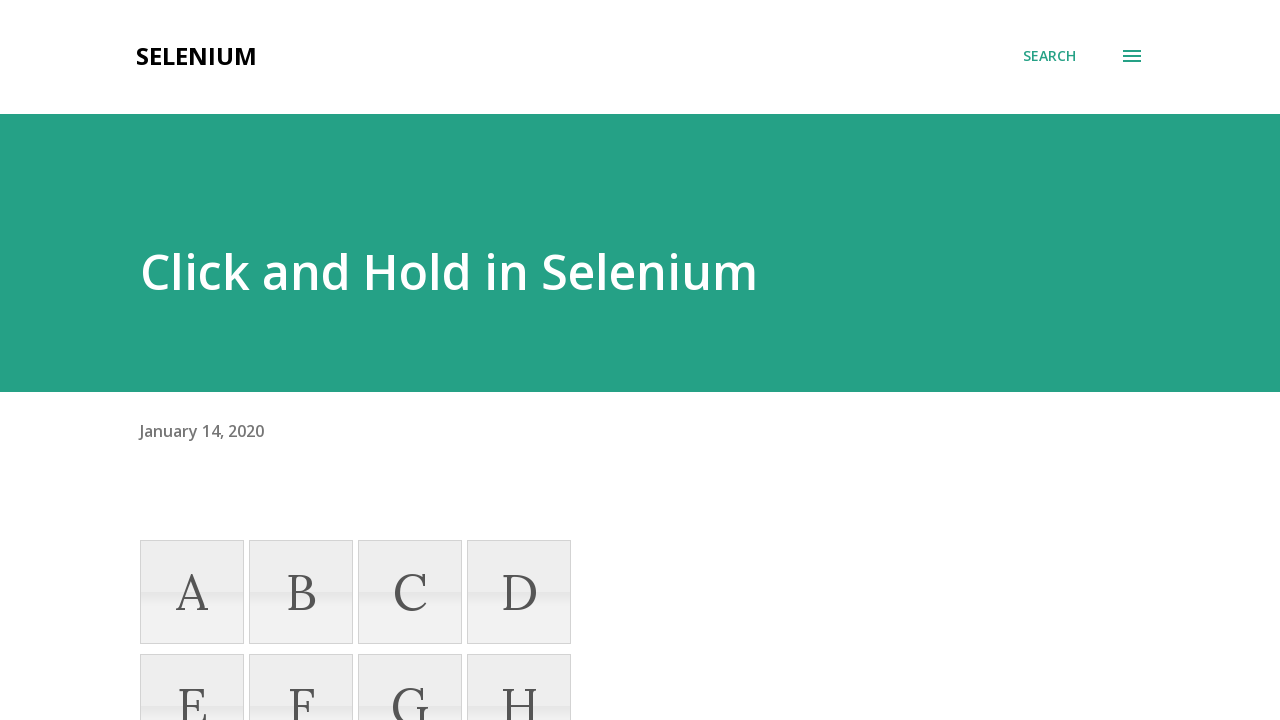

Hovered over the 'G' element at (410, 668) on xpath=//li[text()='G']
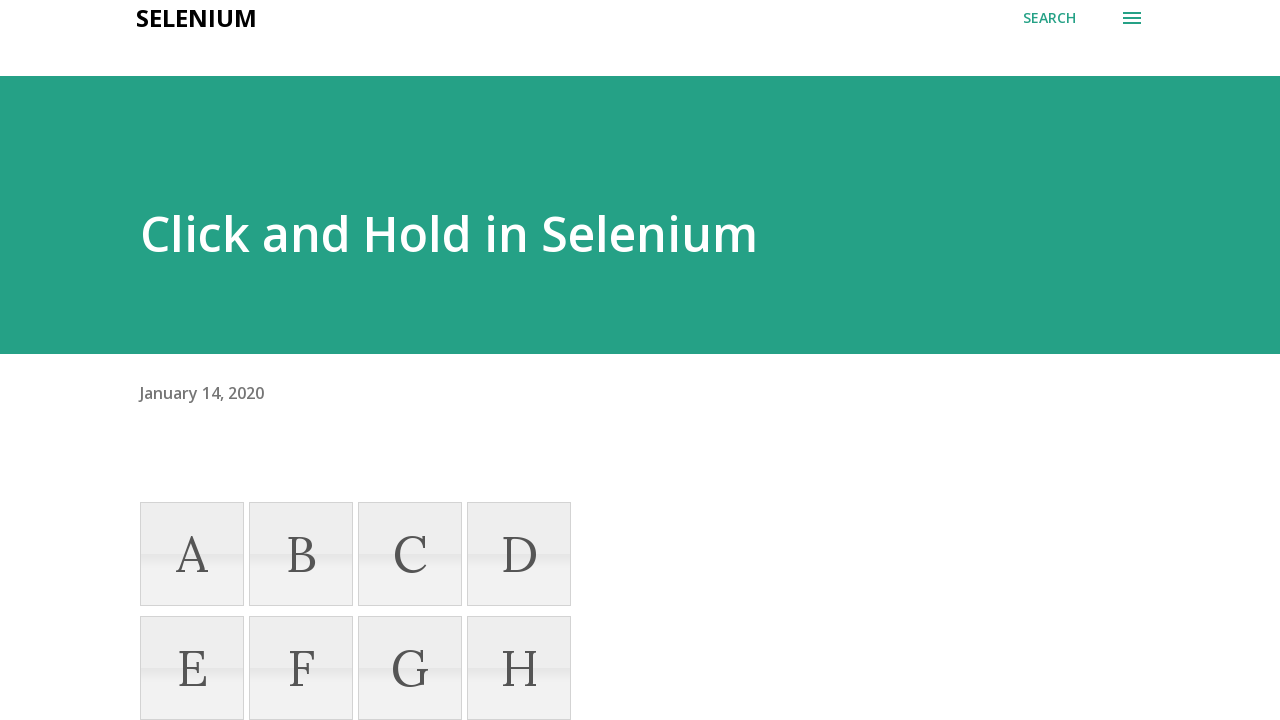

Pressed and held mouse button down on 'G' element at (410, 668)
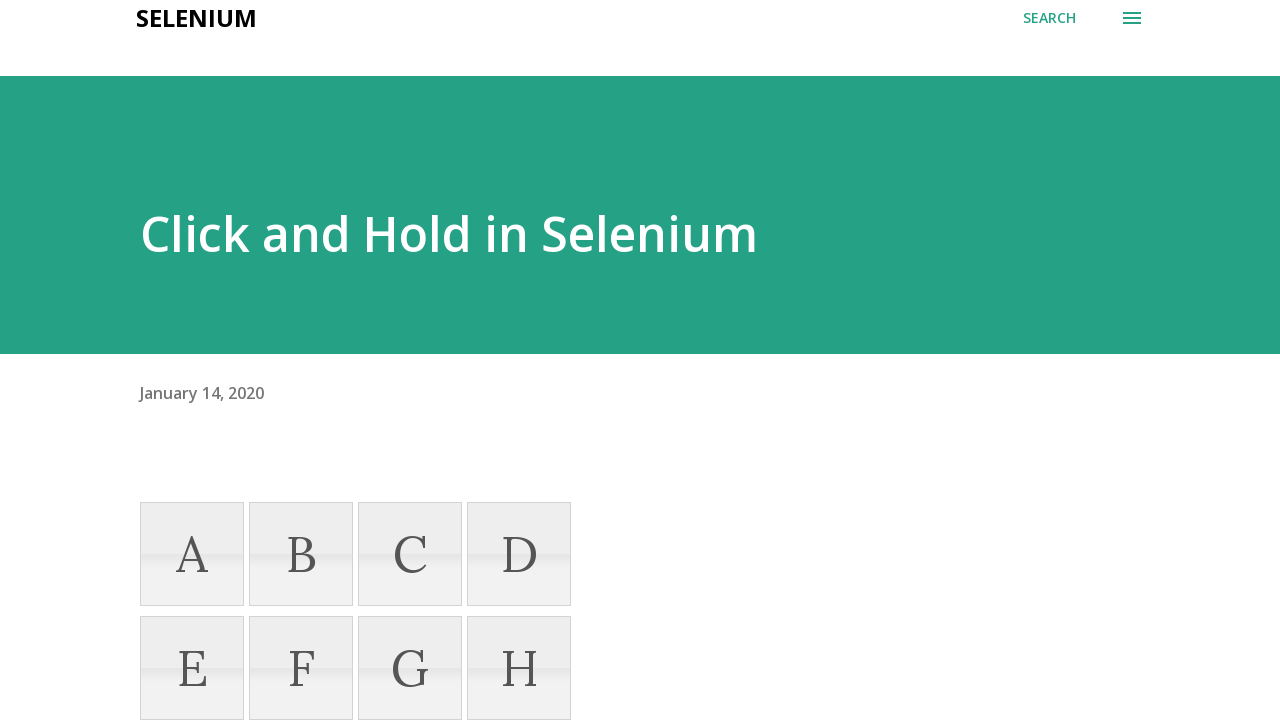

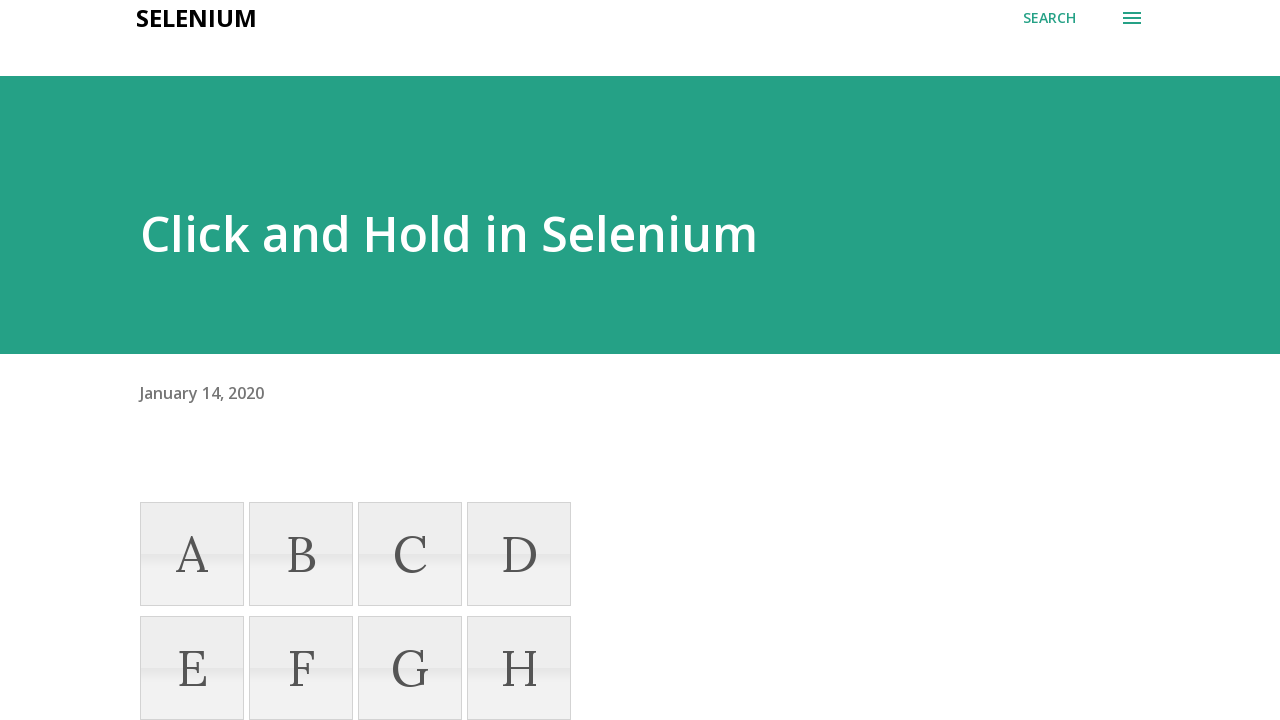